Tests opening a new browser window by clicking a link, switching to the new window, verifying its content, closing it, and switching back to the original window.

Starting URL: https://the-internet.herokuapp.com/windows

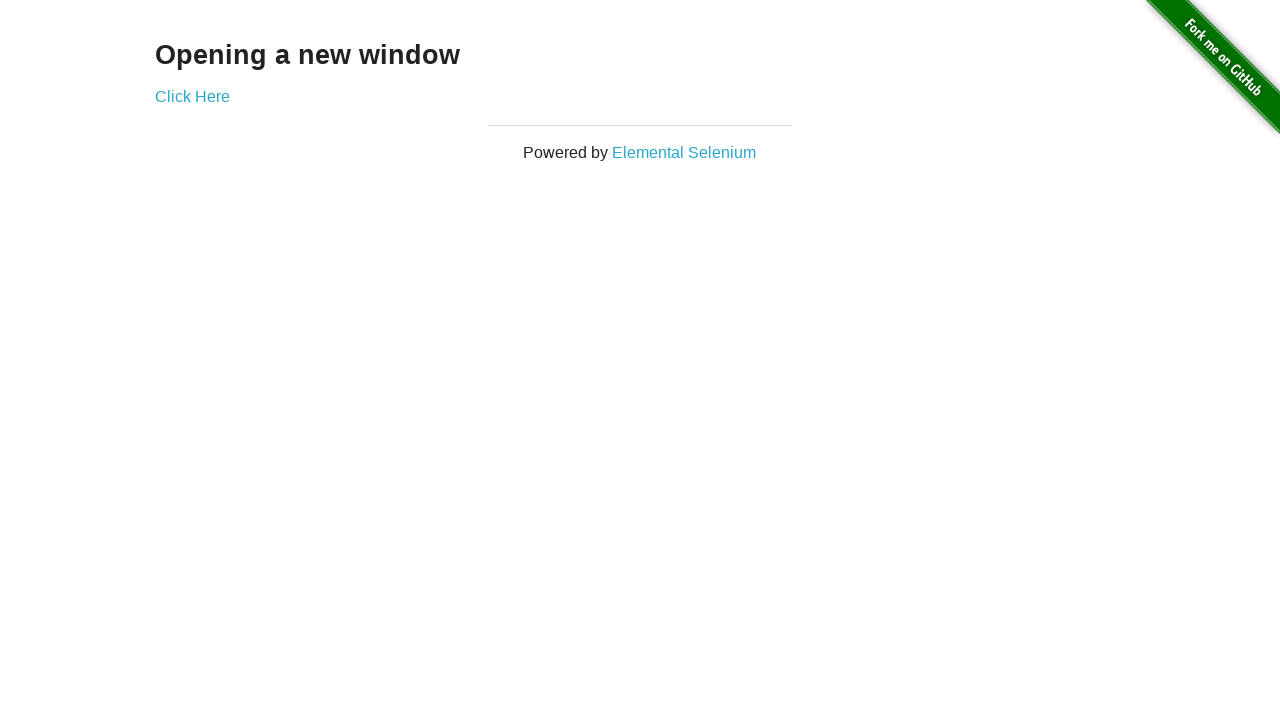

Clicked 'Click Here' link to open new window at (192, 96) on xpath=//*[@id='content']/div/a
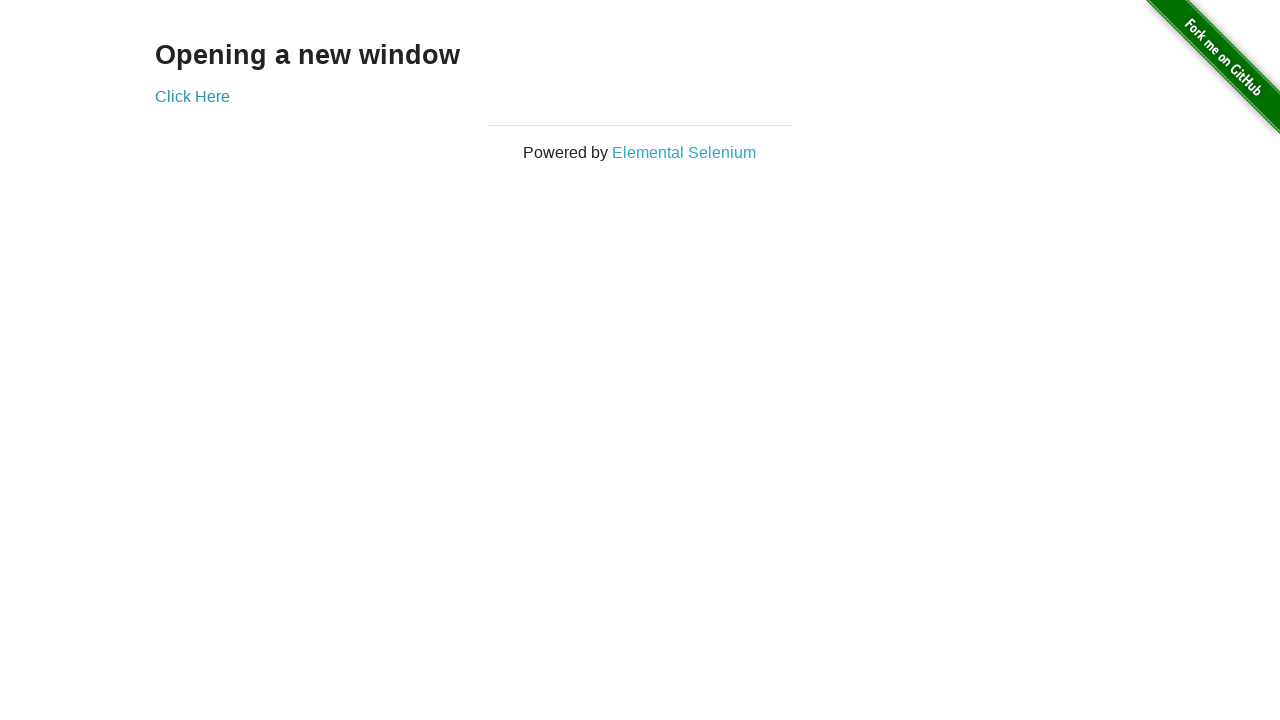

New window opened and page load state completed
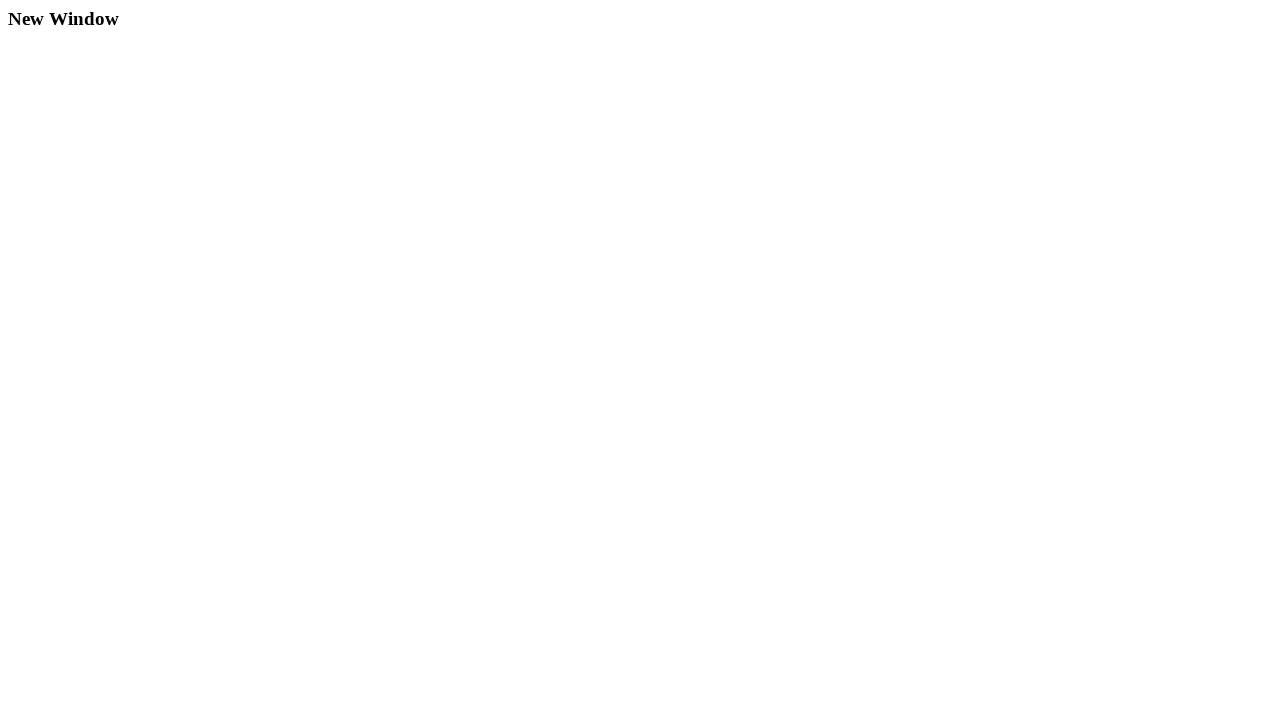

Verified new window content loaded successfully
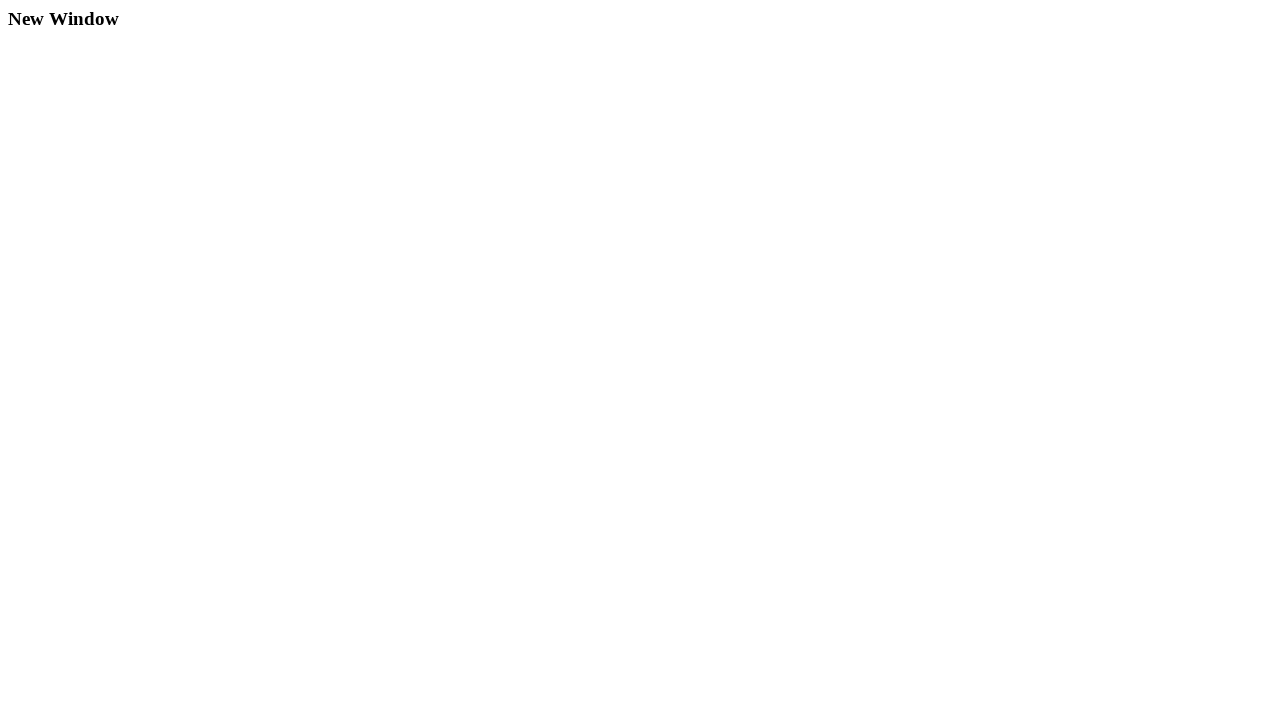

Closed new window and switched back to original window
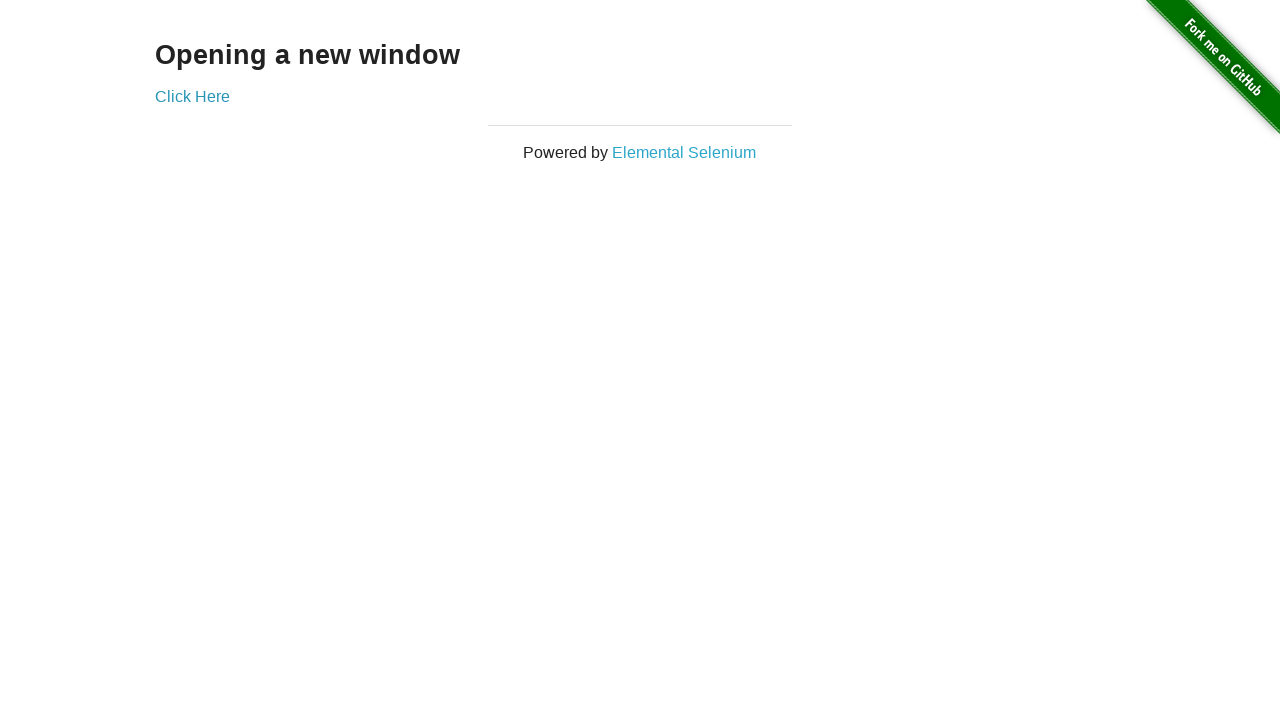

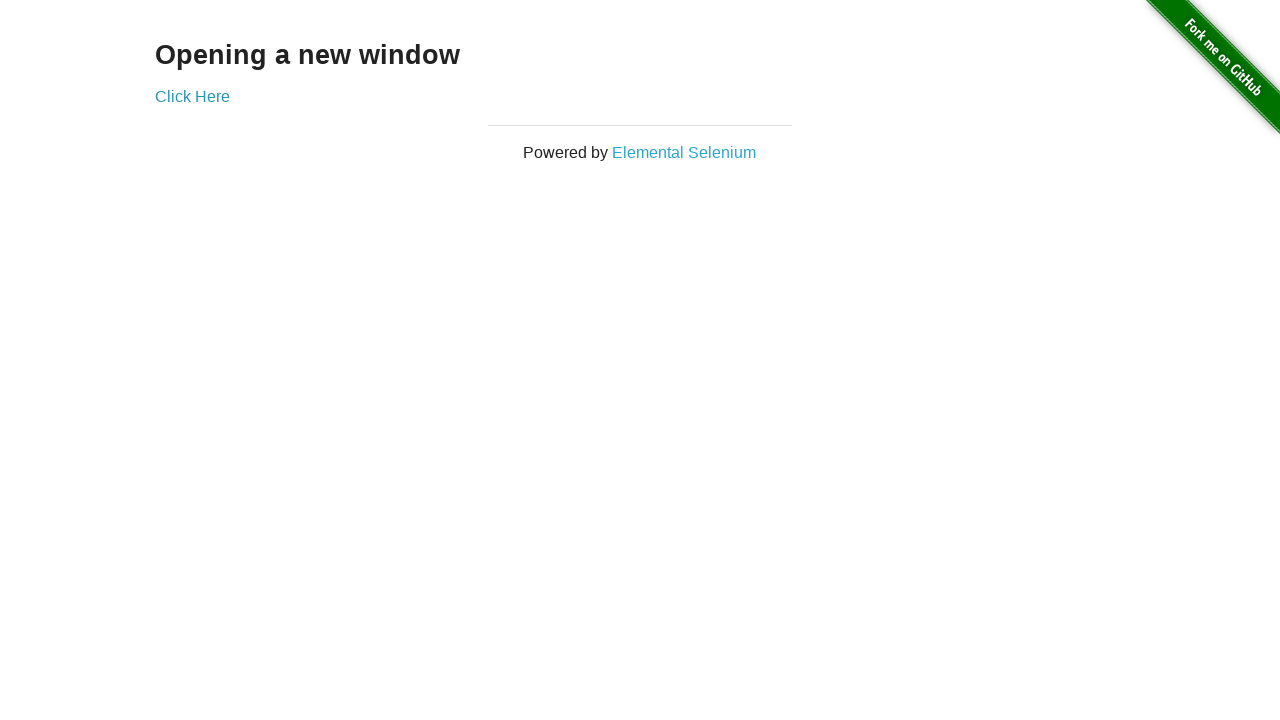